Tests the search/filter functionality on the offers page by entering "Rice" in the search field and verifying that all displayed vegetable items contain "Rice" in their name.

Starting URL: https://rahulshettyacademy.com/seleniumPractise/#/offers

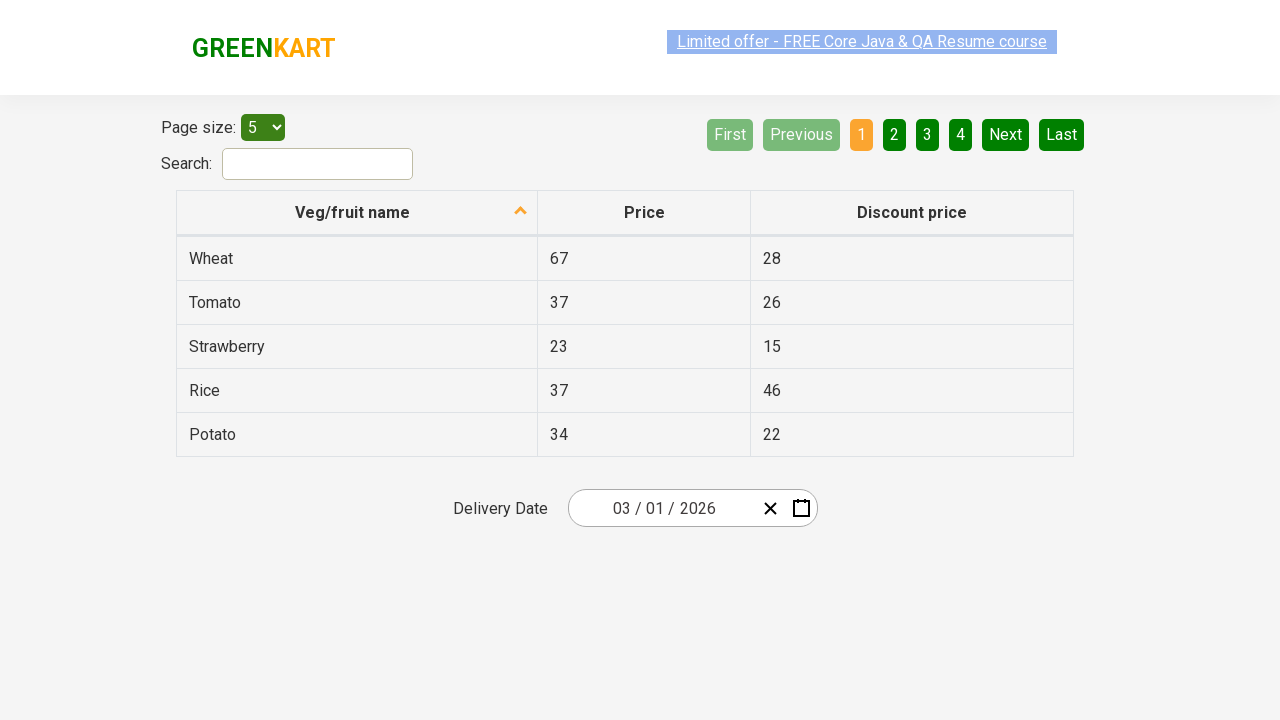

Entered 'Rice' in the search field to filter offers on #search-field
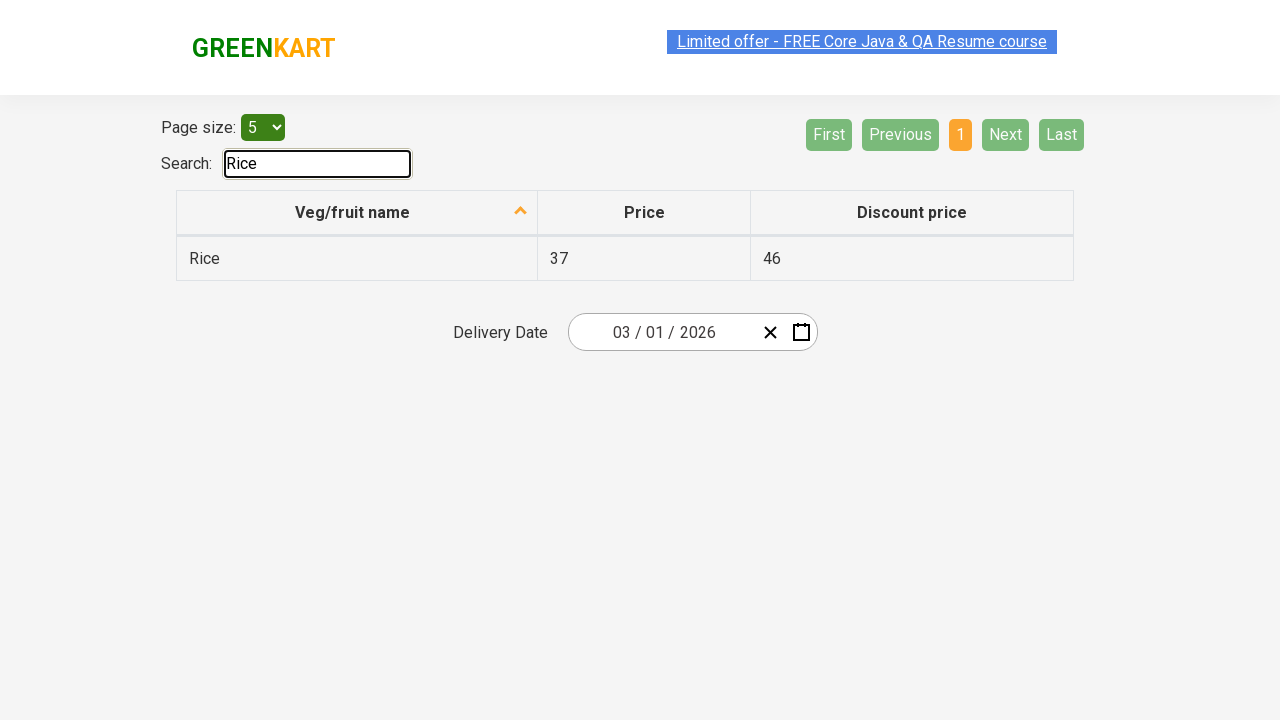

Waited 500ms for filter to apply
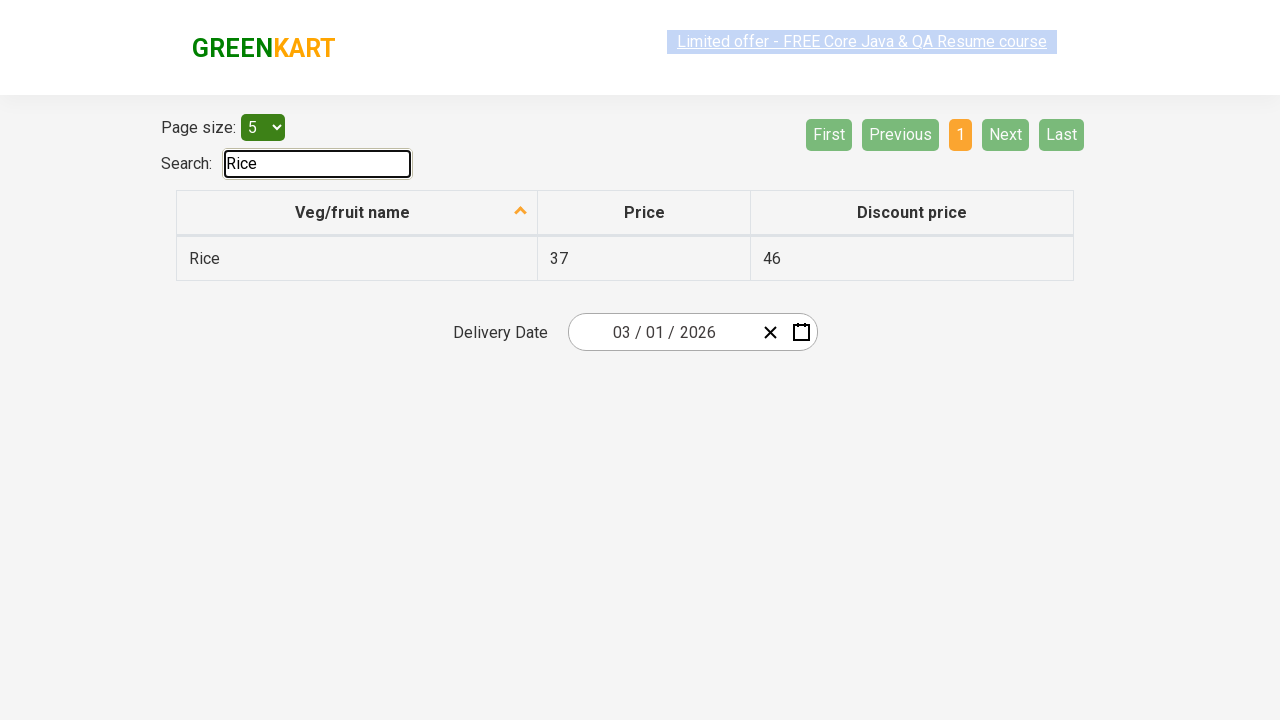

Retrieved all vegetable items from the filtered table
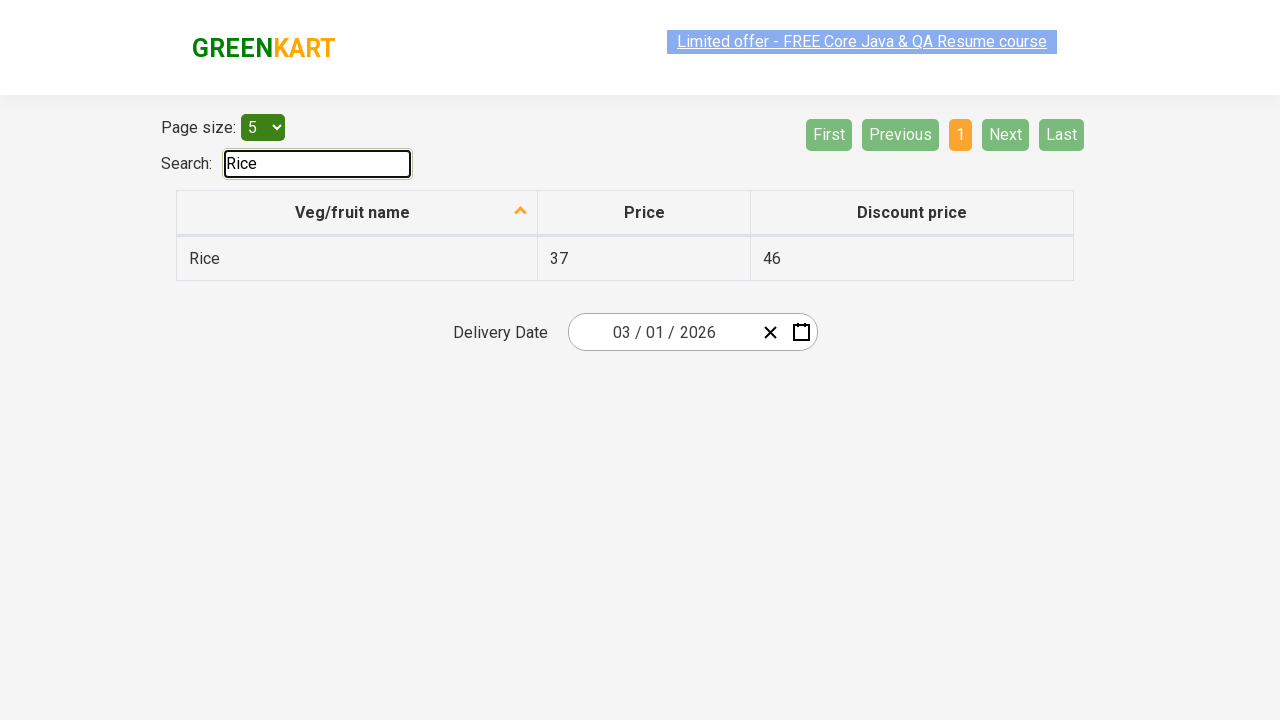

Verified vegetable item 'Rice' contains 'Rice'
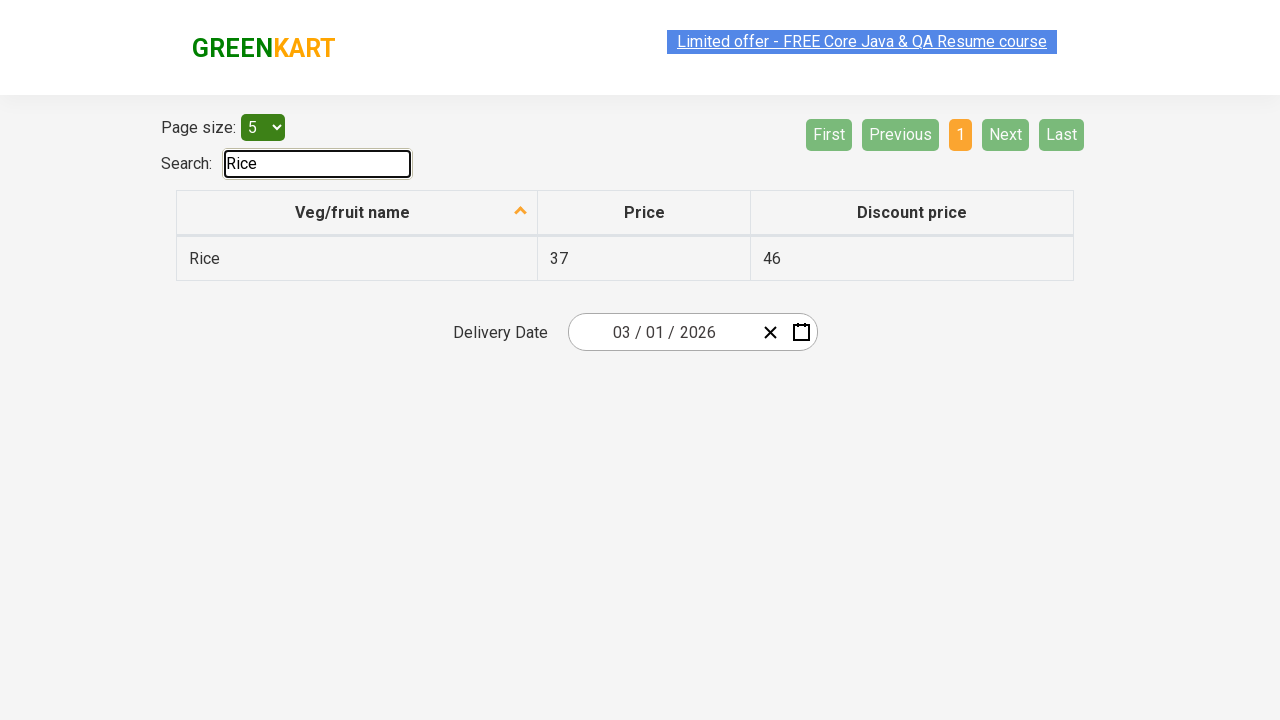

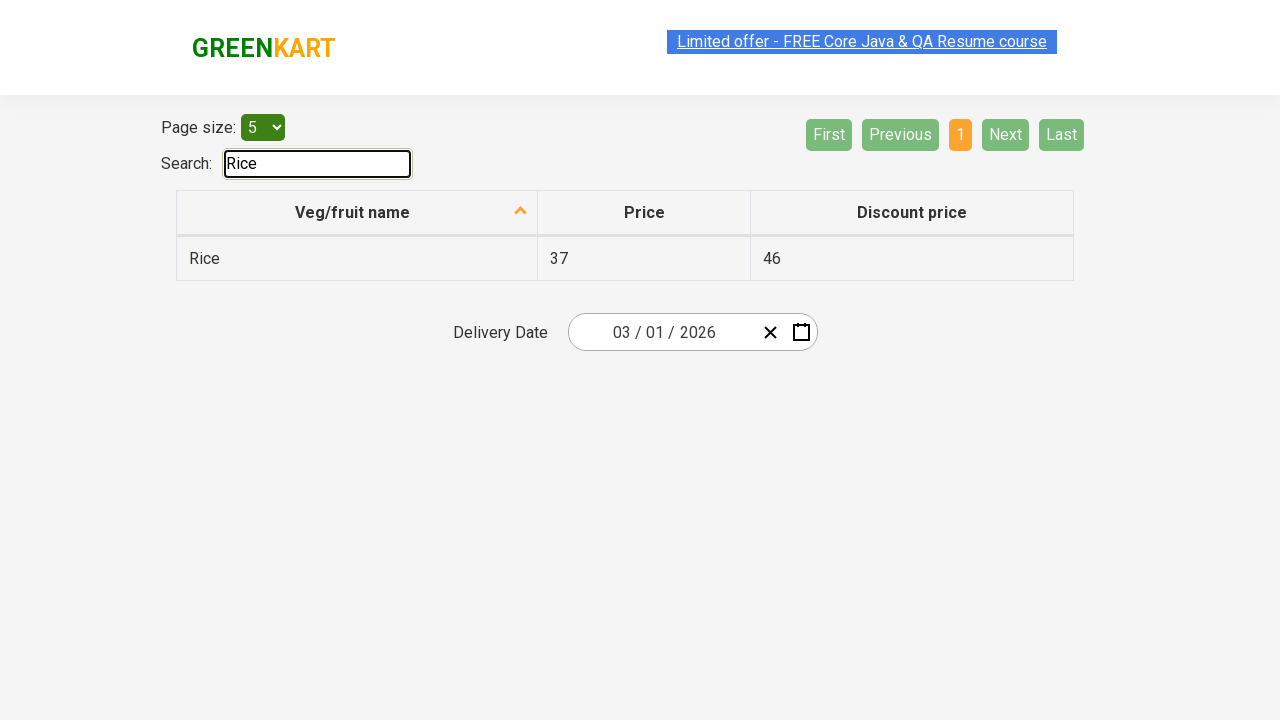